Tests the Sauce Demo login page UI by clicking on various elements including empty form fields and login button, then interacting with error messages and page elements without actually authenticating.

Starting URL: https://www.saucedemo.com/

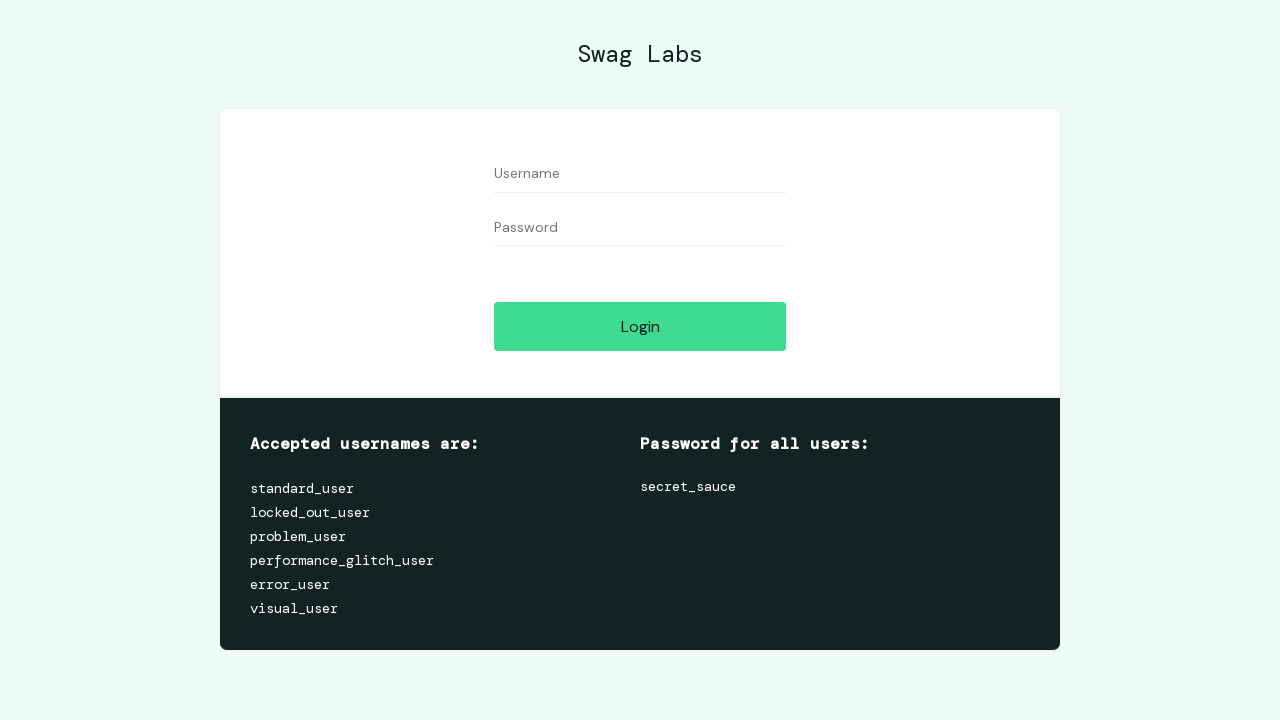

Clicked on page body (first click) at (640, 360) on body
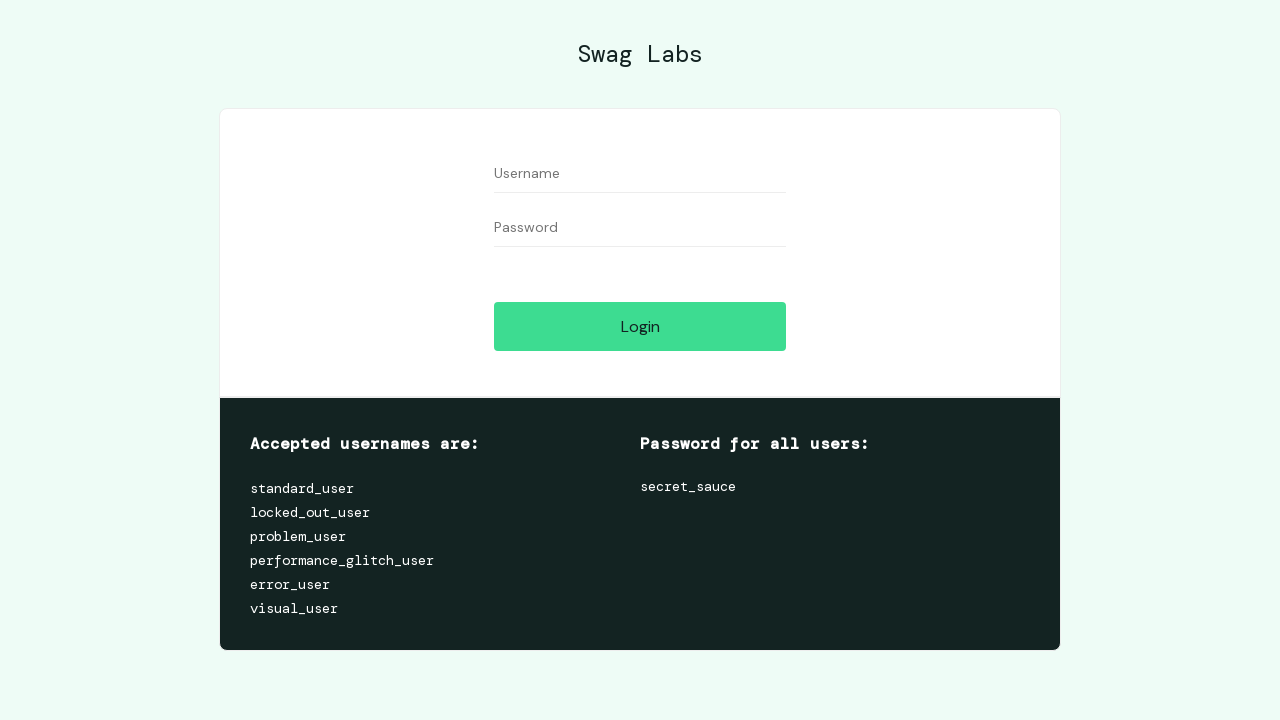

Clicked on page body (second click) at (640, 360) on body
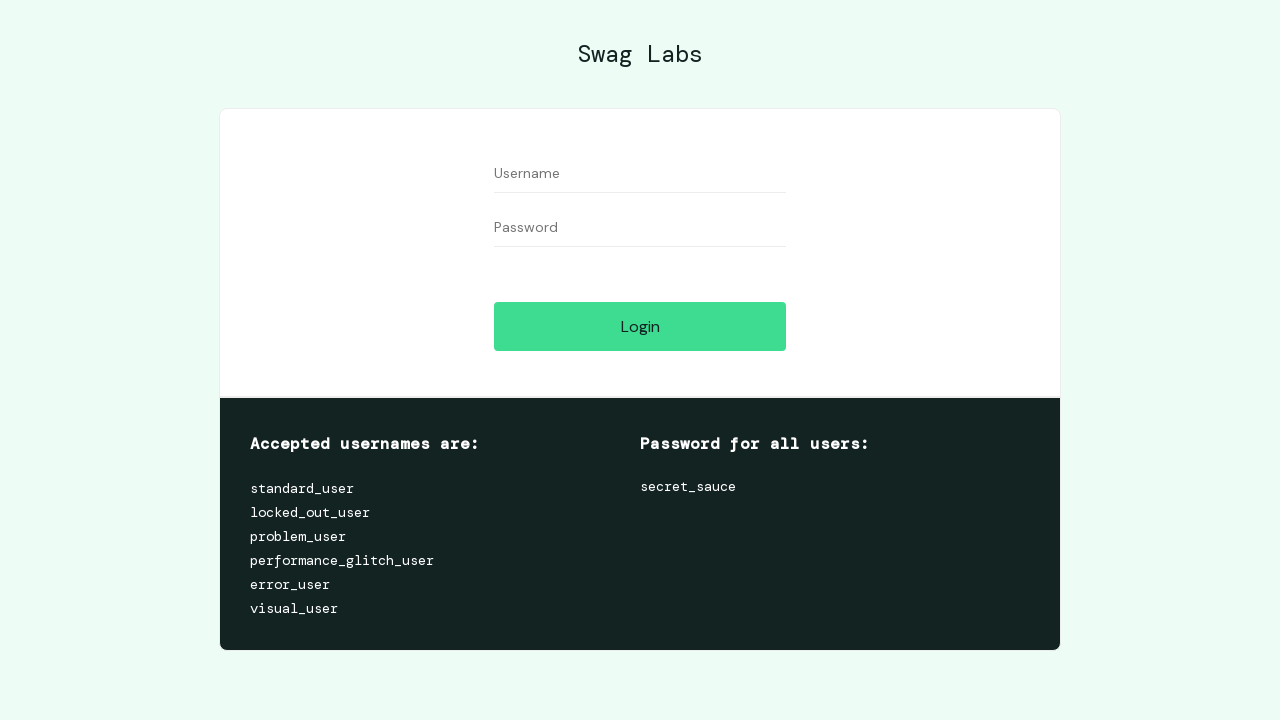

Clicked on page body (third click) at (640, 360) on body
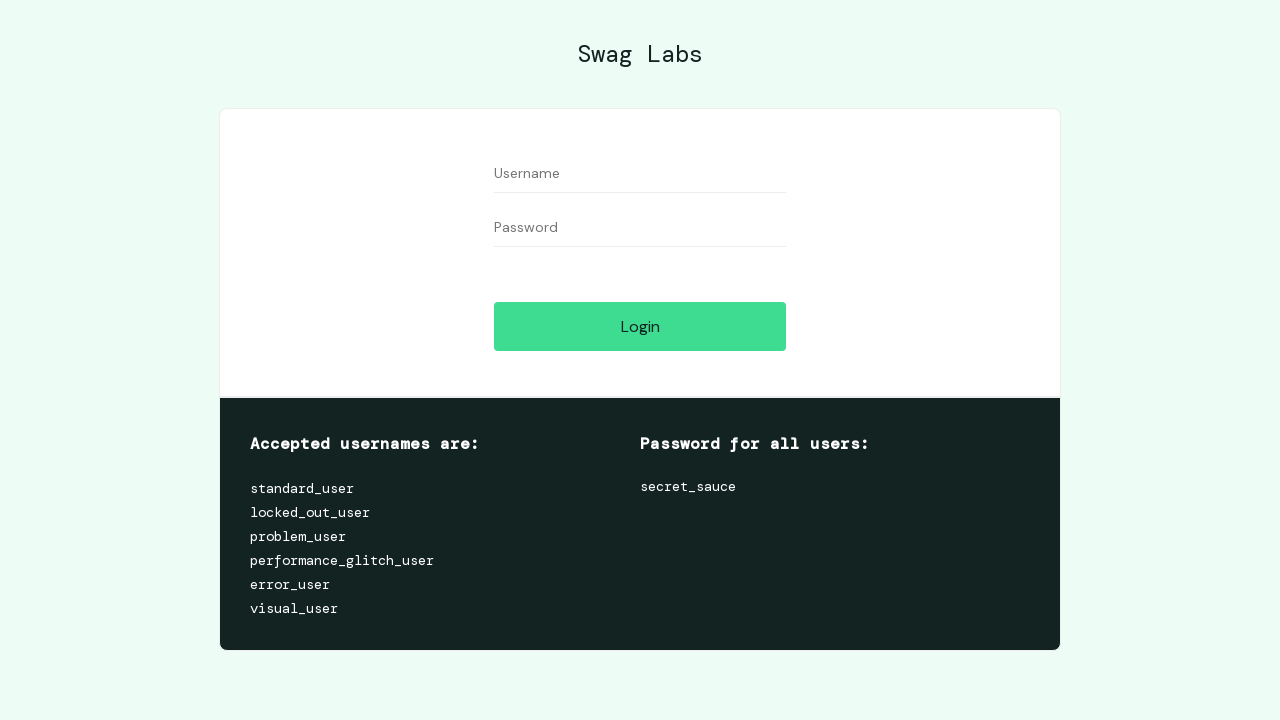

Clicked on page body (fourth click) at (640, 360) on body
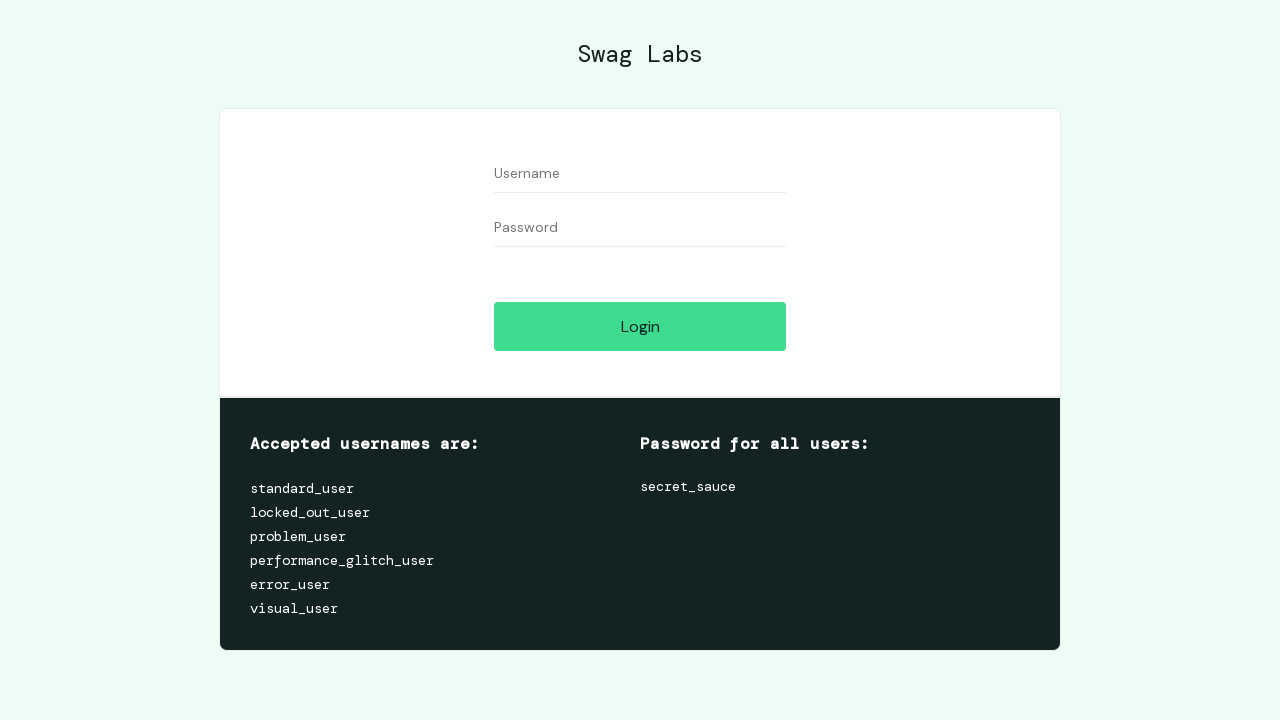

Clicked on username input field without entering text at (640, 174) on [data-test="username"]
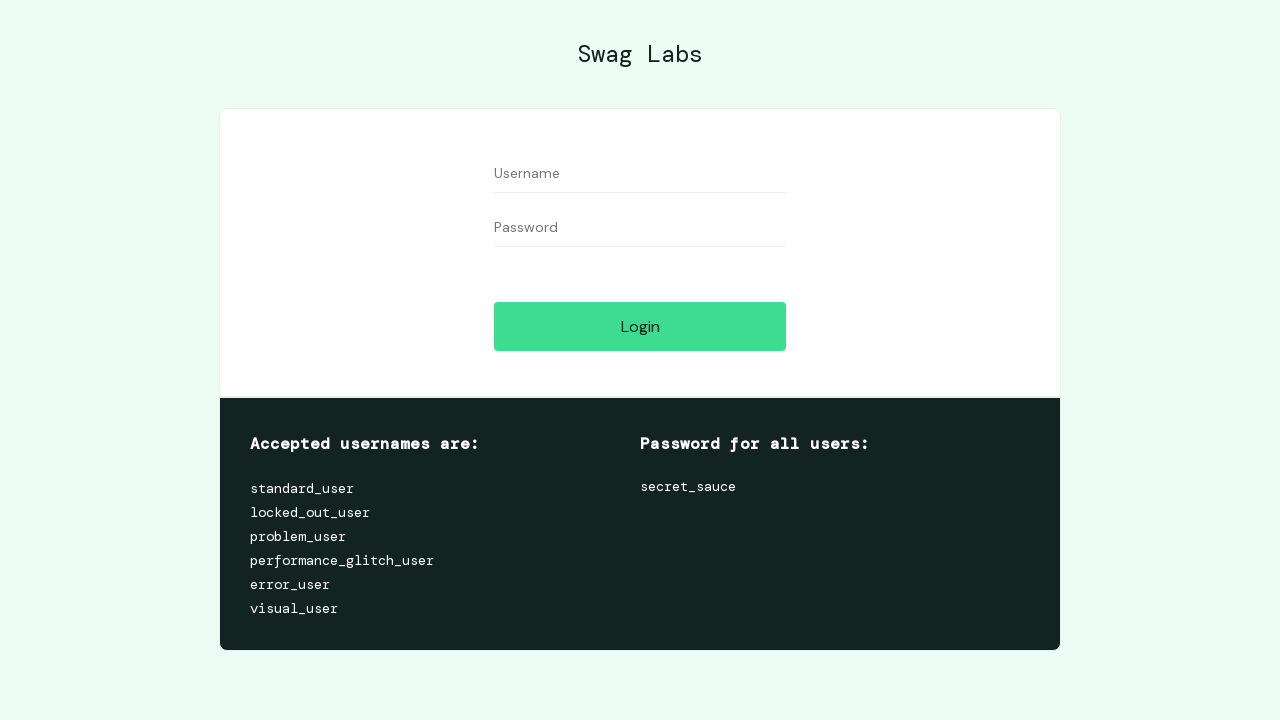

Clicked on password input field without entering text at (640, 228) on [data-test="password"]
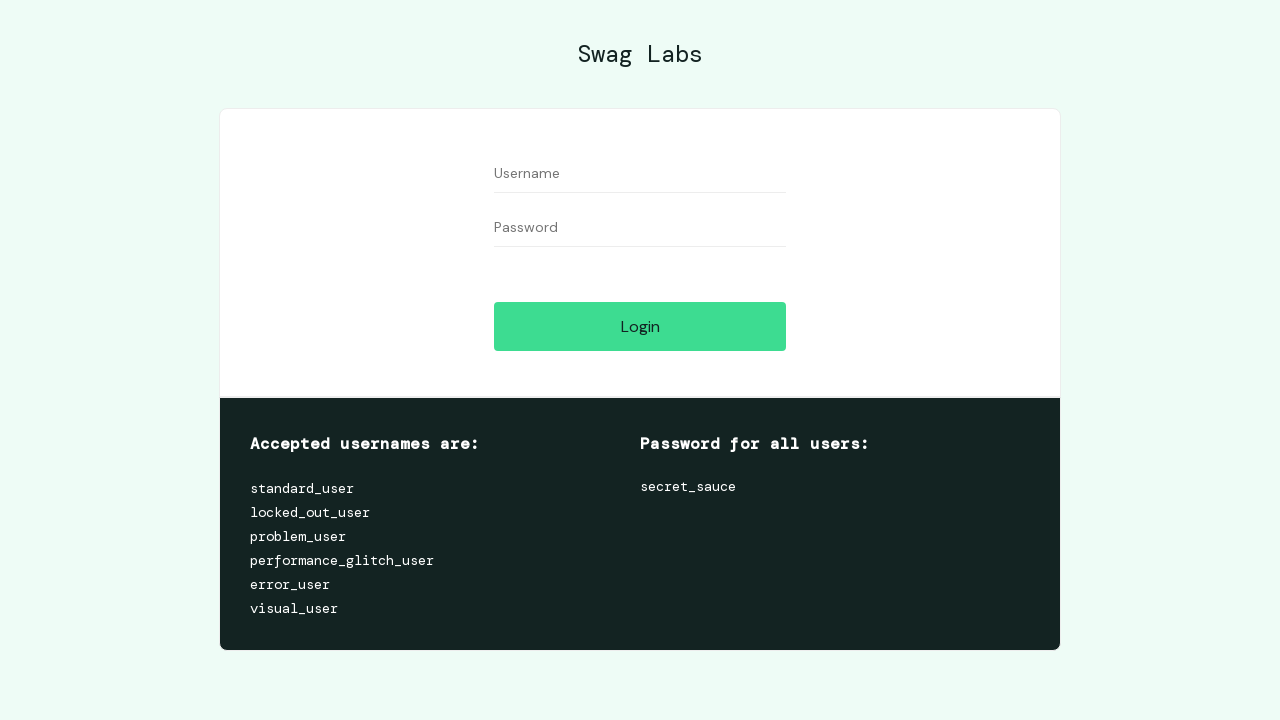

Clicked login button with empty form fields, triggering validation error at (640, 326) on [data-test="login-button"]
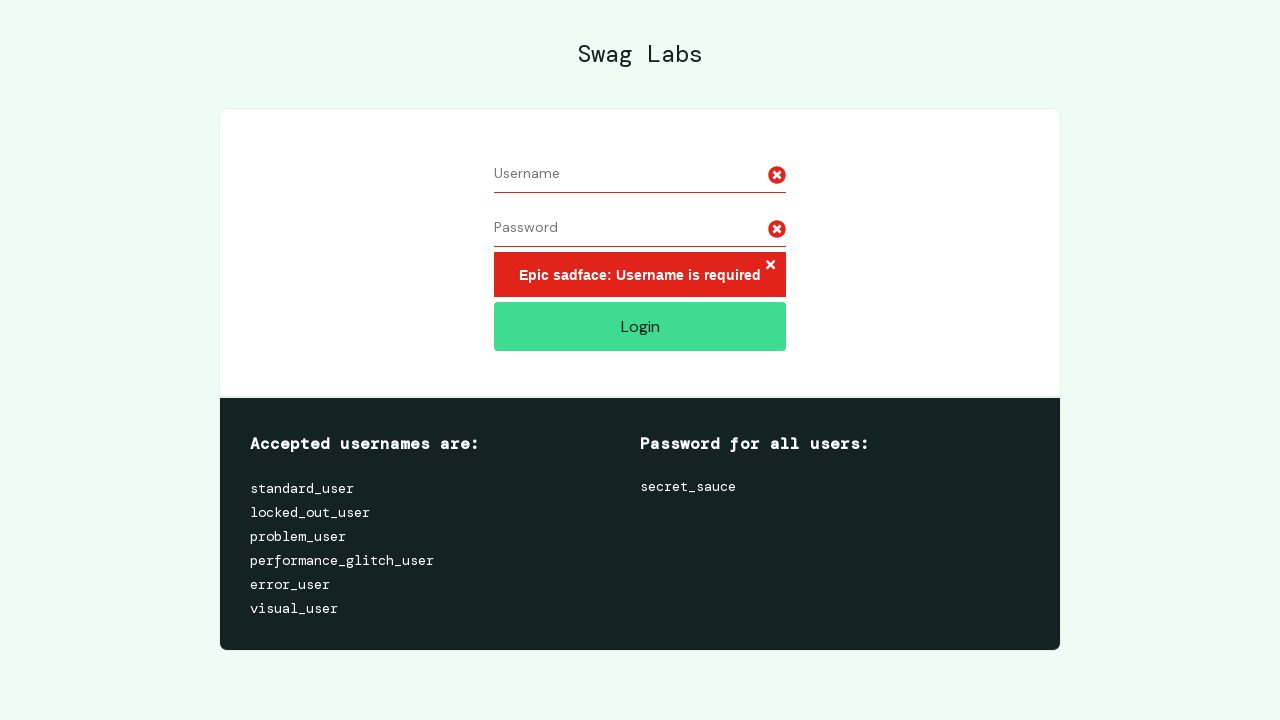

Clicked on 'Accepted usernames are:' heading at (445, 444) on internal:role=heading[name="Accepted usernames are:"i]
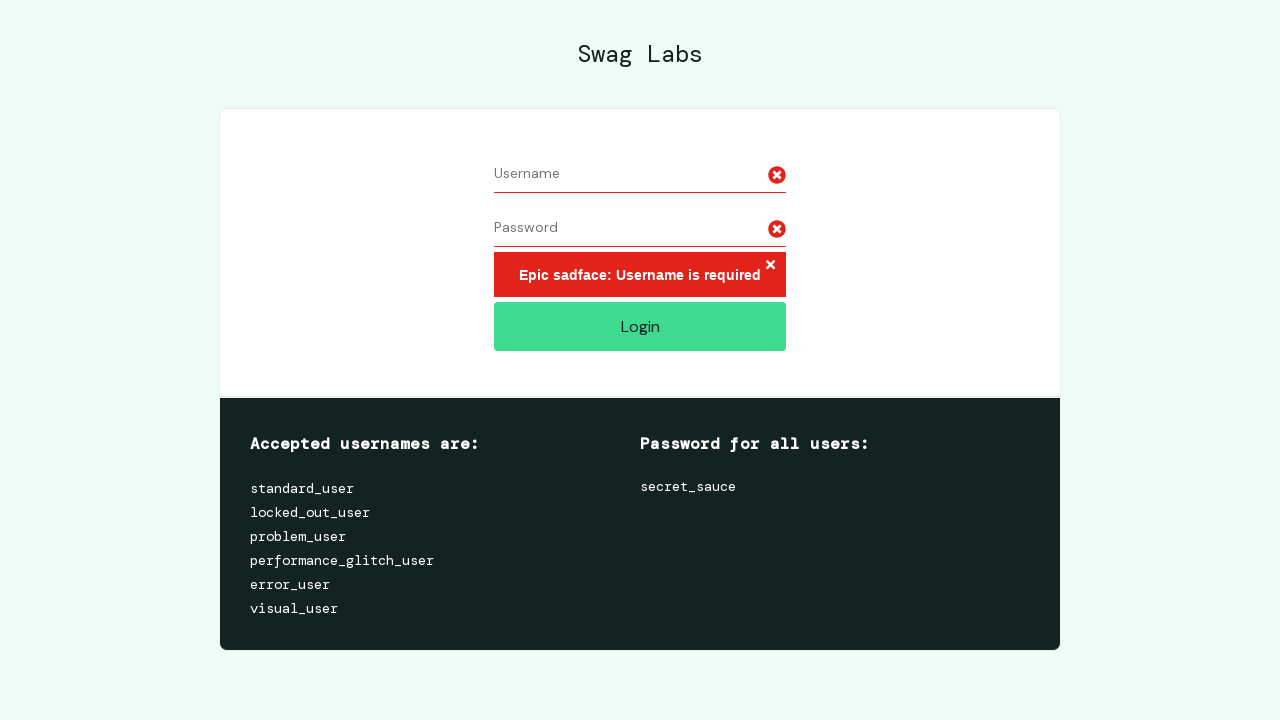

Clicked on 'Swag Labs' text/logo at (640, 54) on internal:text="Swag Labs"i
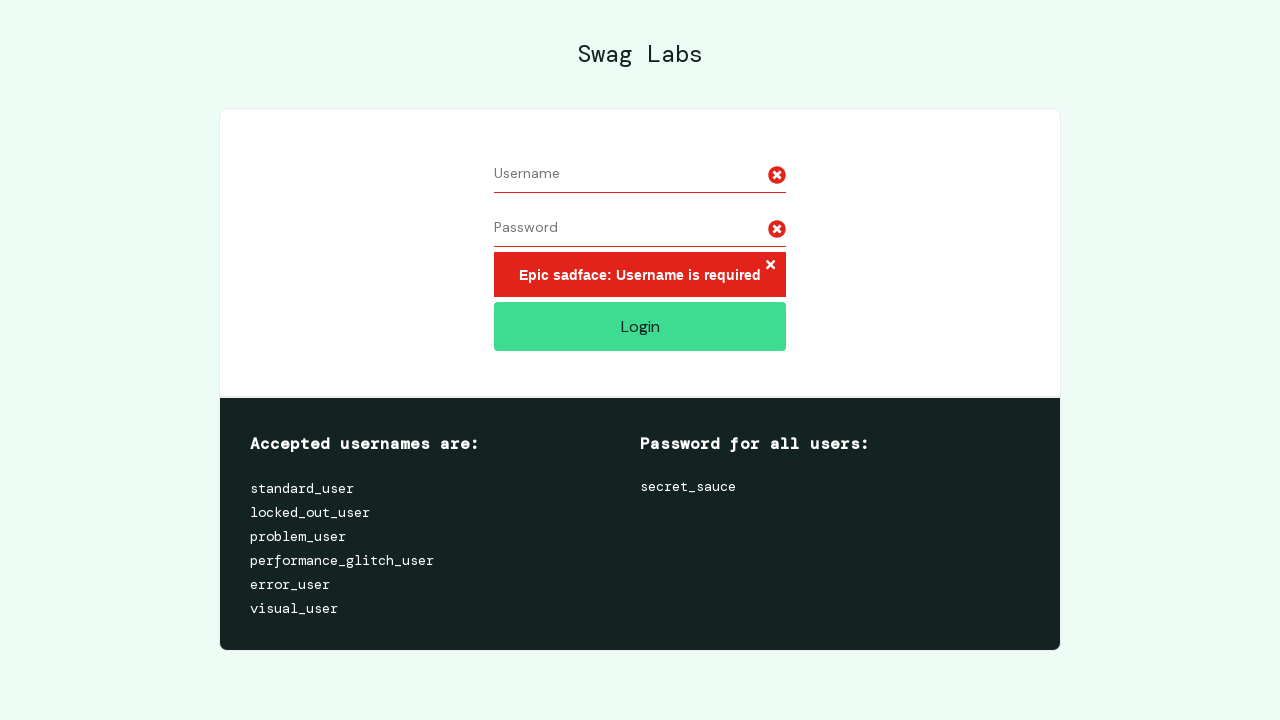

Clicked on error message text at (640, 260) on internal:text="Epic sadface: Username is requiredLogin"i
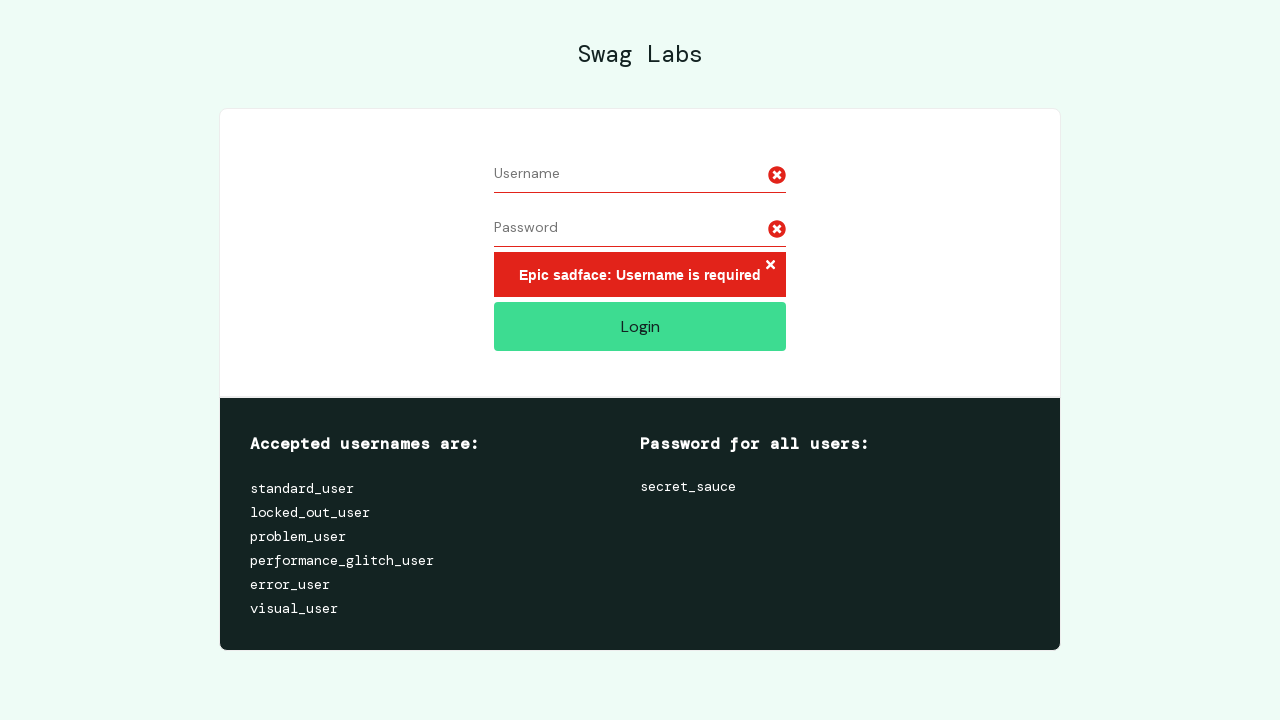

Clicked login button again with empty form fields at (640, 326) on [data-test="login-button"]
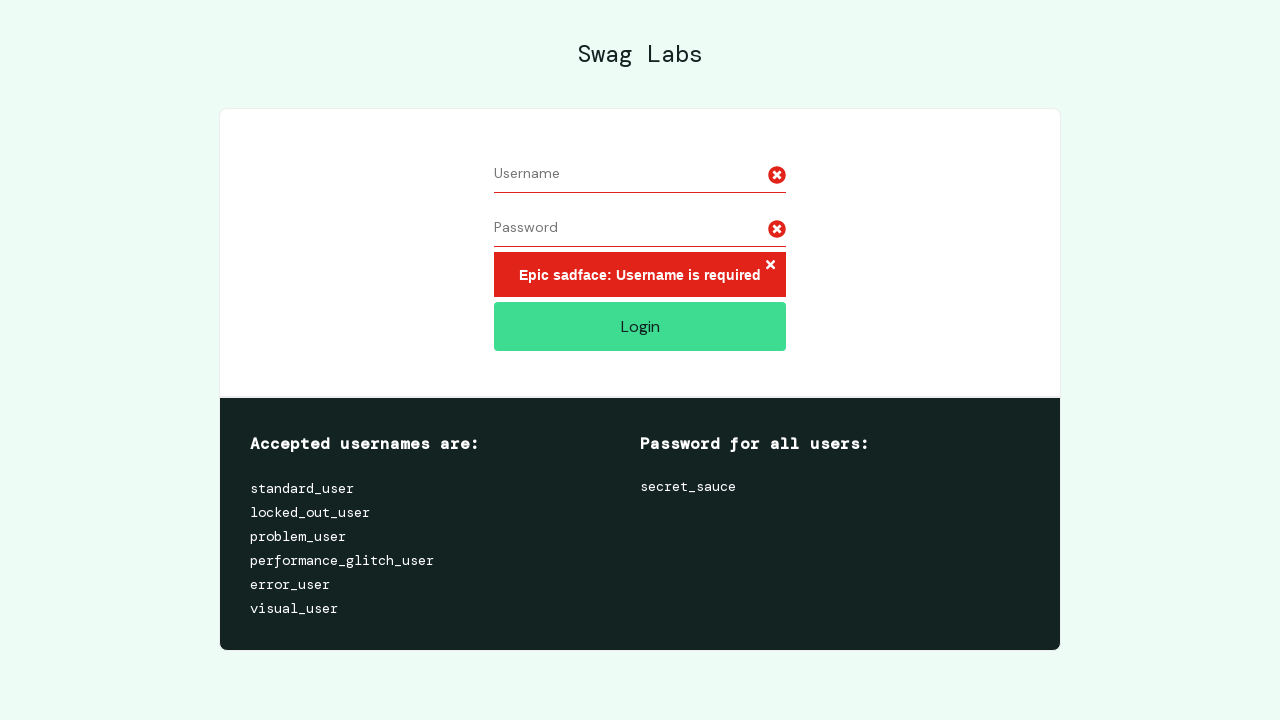

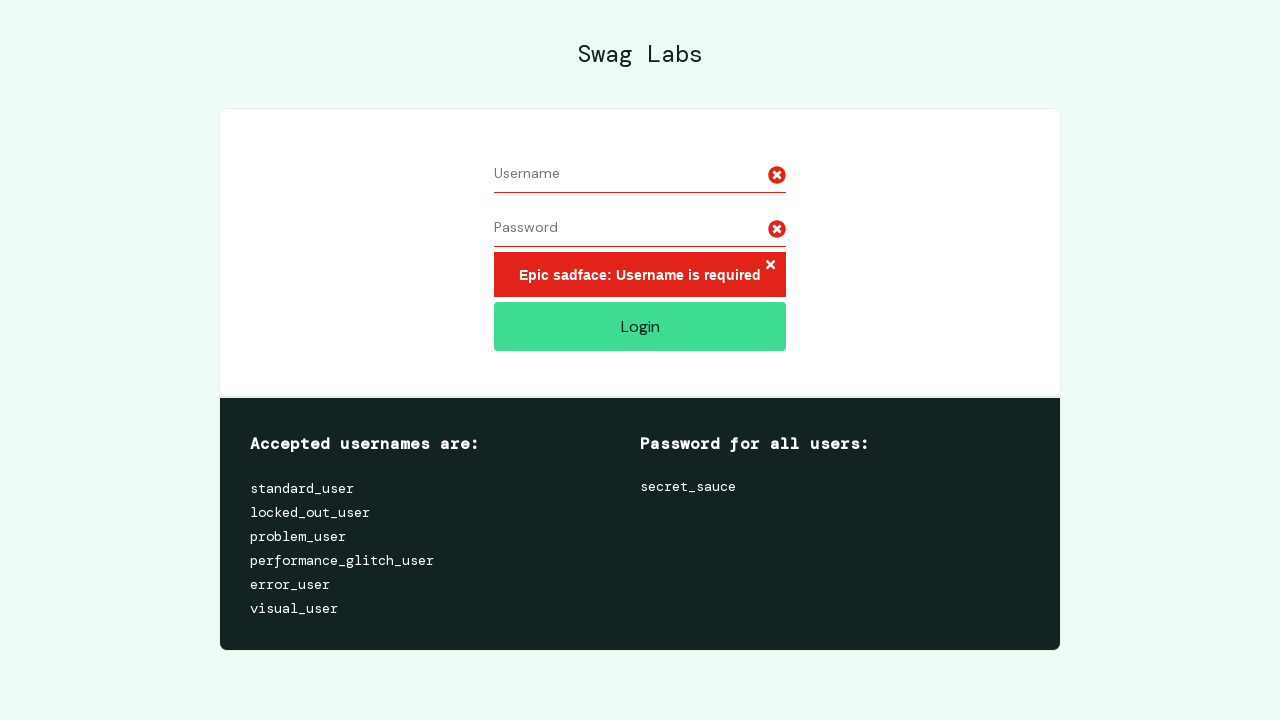